Tests accepting a JavaScript alert by clicking the first button, accepting the alert, and verifying the success message is displayed

Starting URL: https://the-internet.herokuapp.com/javascript_alerts

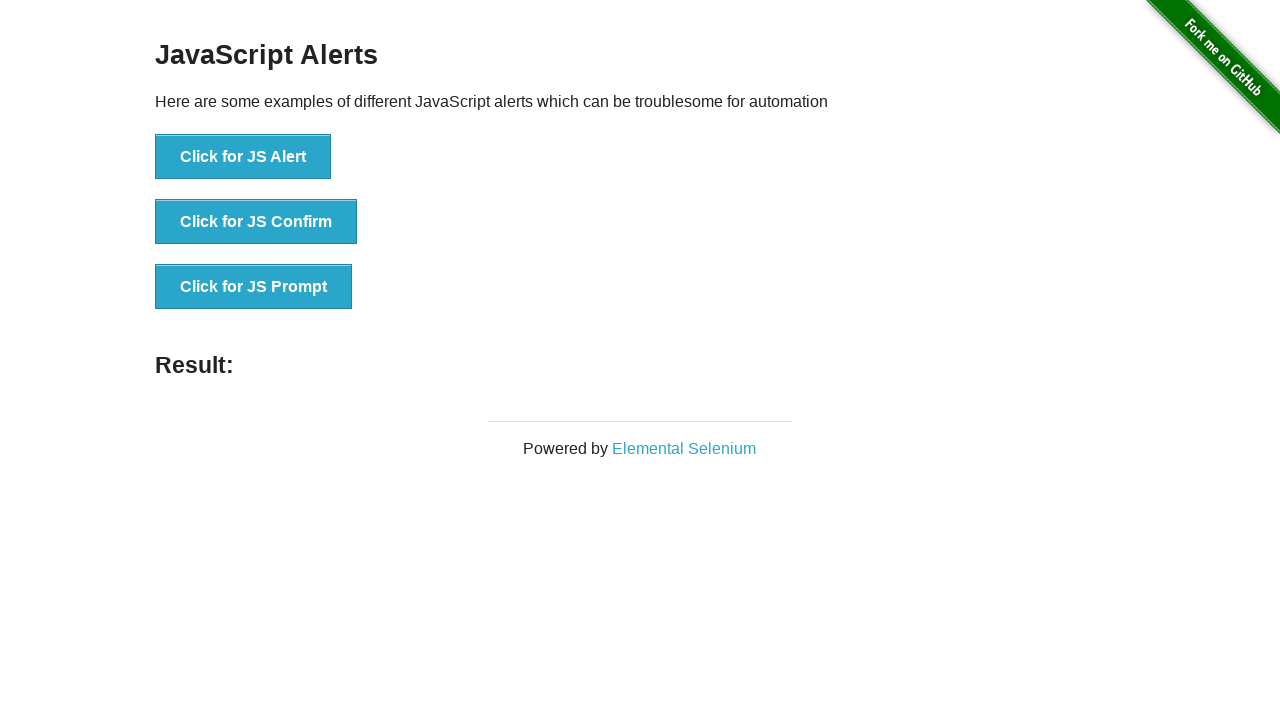

Clicked the 'Click for JS Alert' button to trigger JavaScript alert at (243, 157) on xpath=//*[text()='Click for JS Alert']
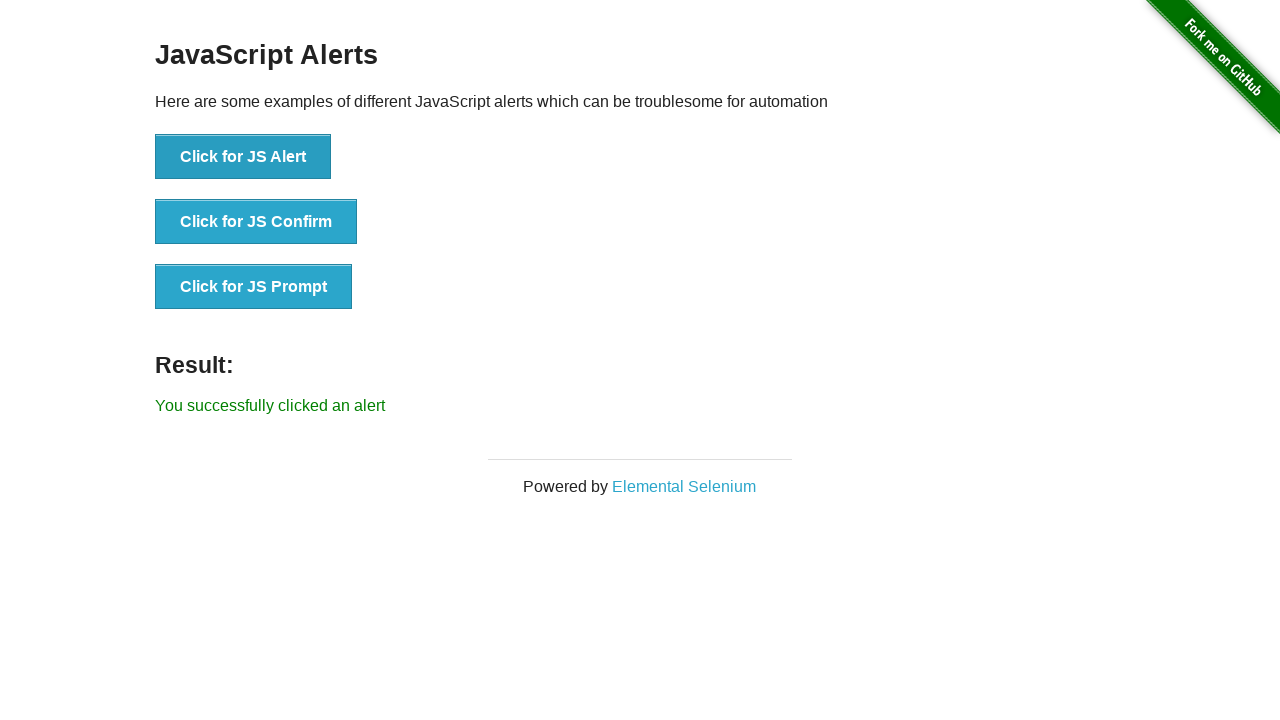

Set up dialog handler to automatically accept alerts
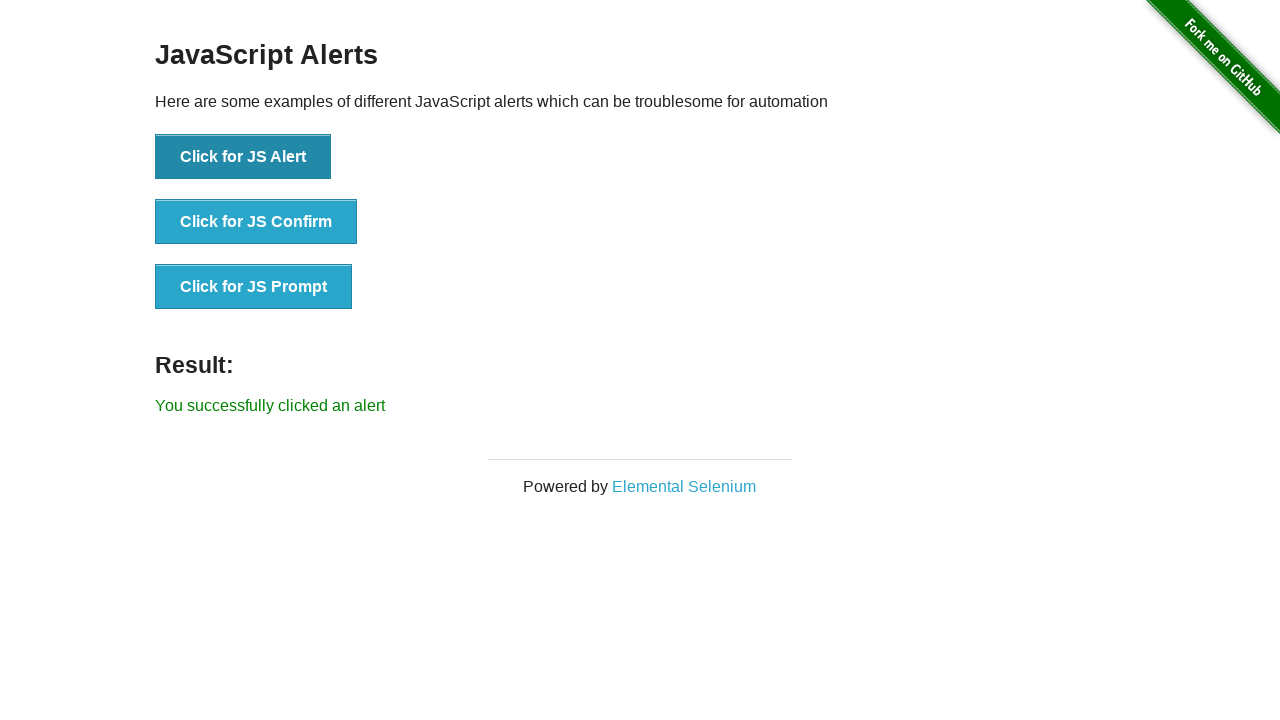

Clicked the 'Click for JS Alert' button to trigger the alert again at (243, 157) on xpath=//*[text()='Click for JS Alert']
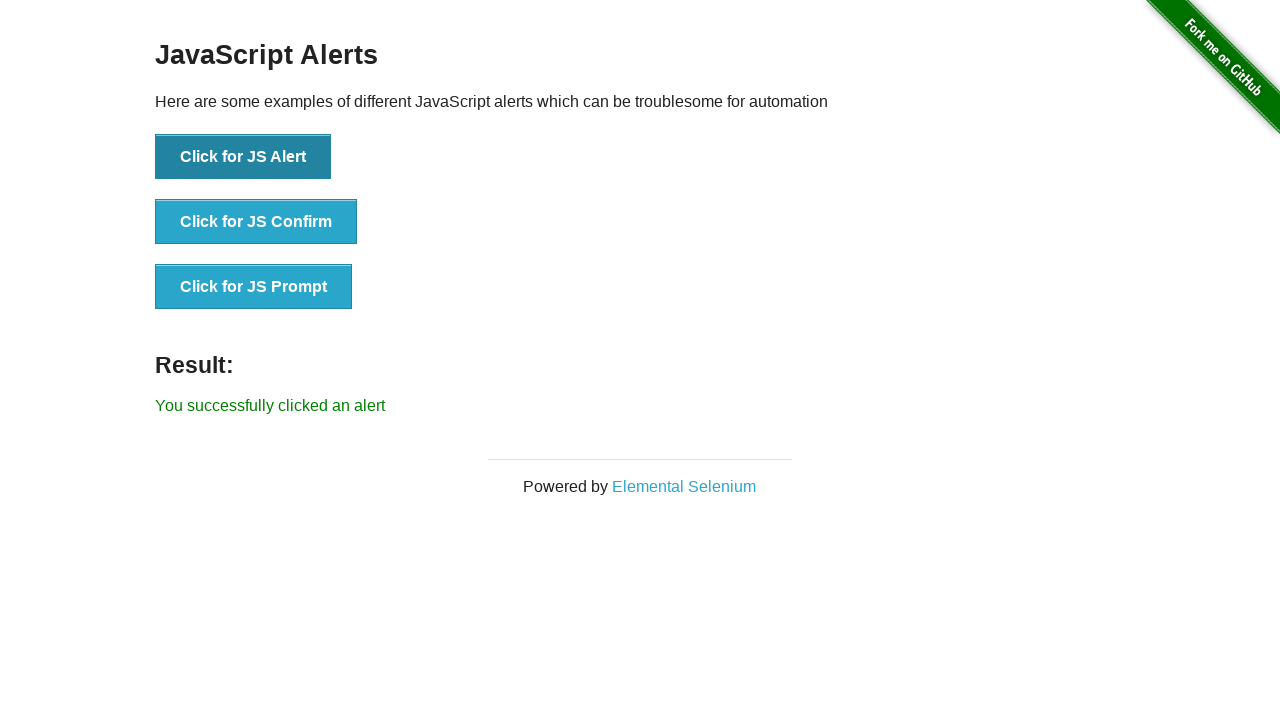

Verified success message 'You successfully clicked an alert' is displayed
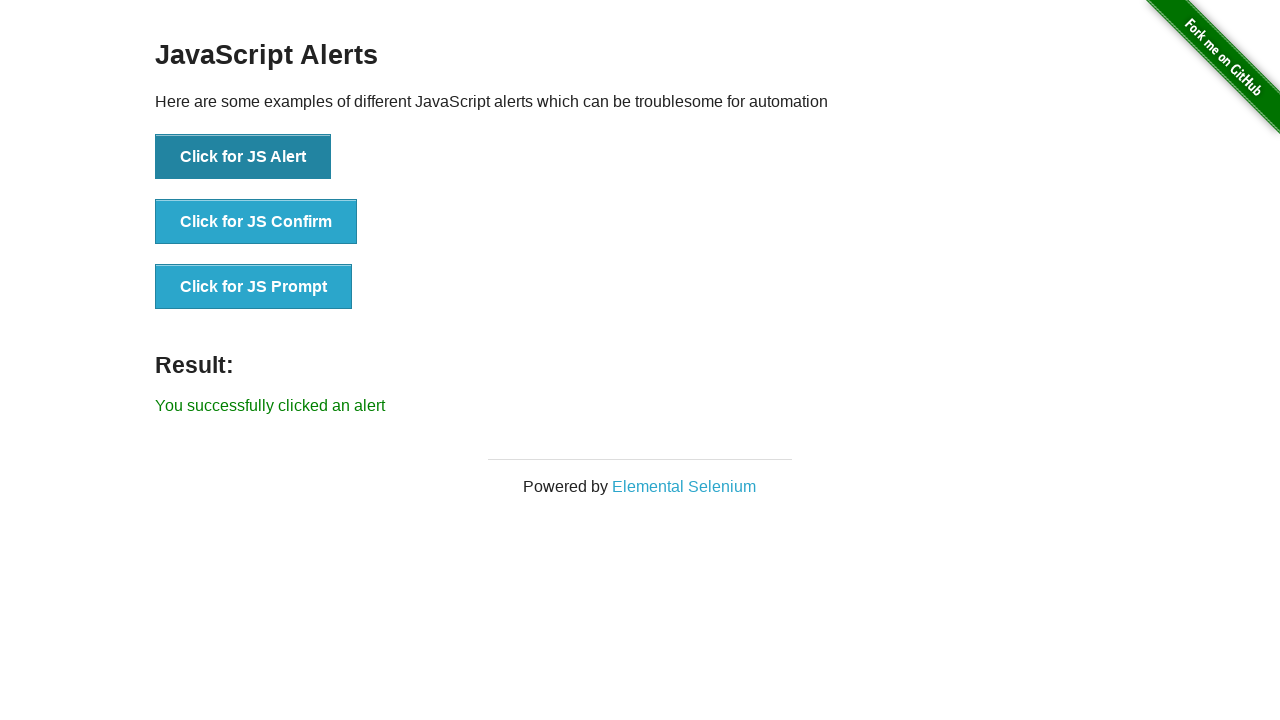

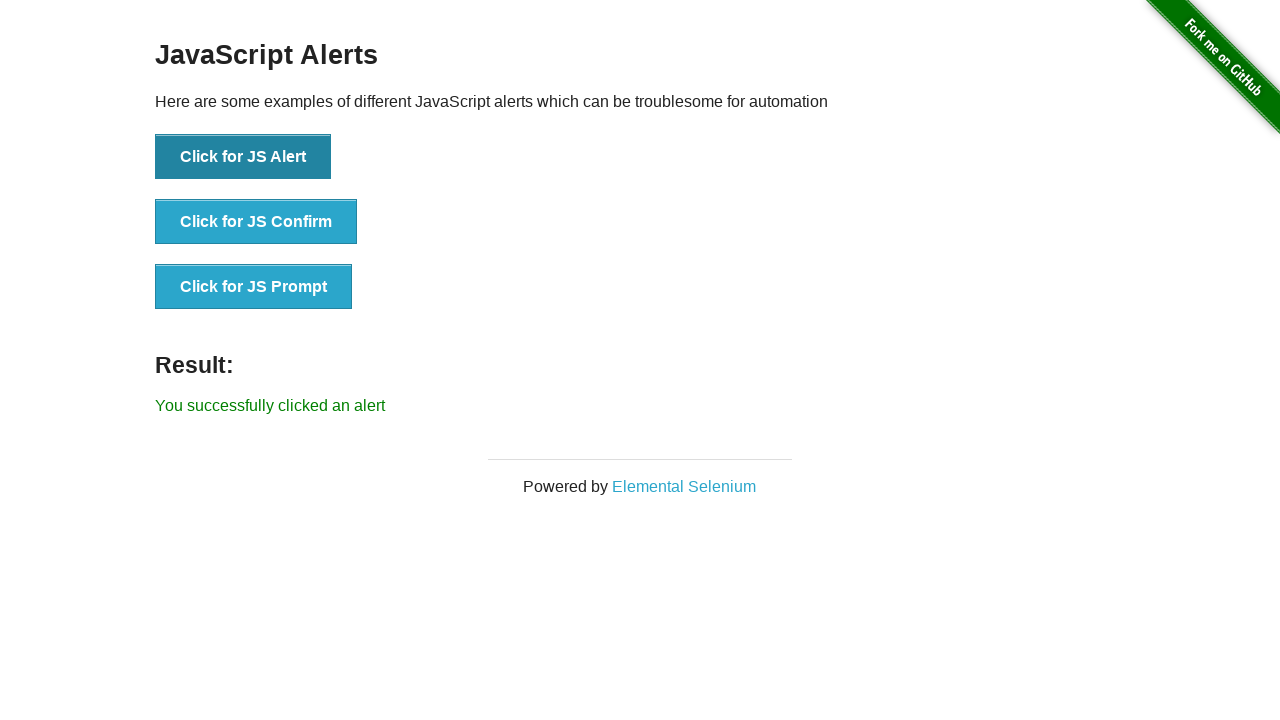